Tests search functionality on Kurly website by entering a non-existent product search term and verifying that a "no results" message is displayed

Starting URL: https://www.kurly.com/main

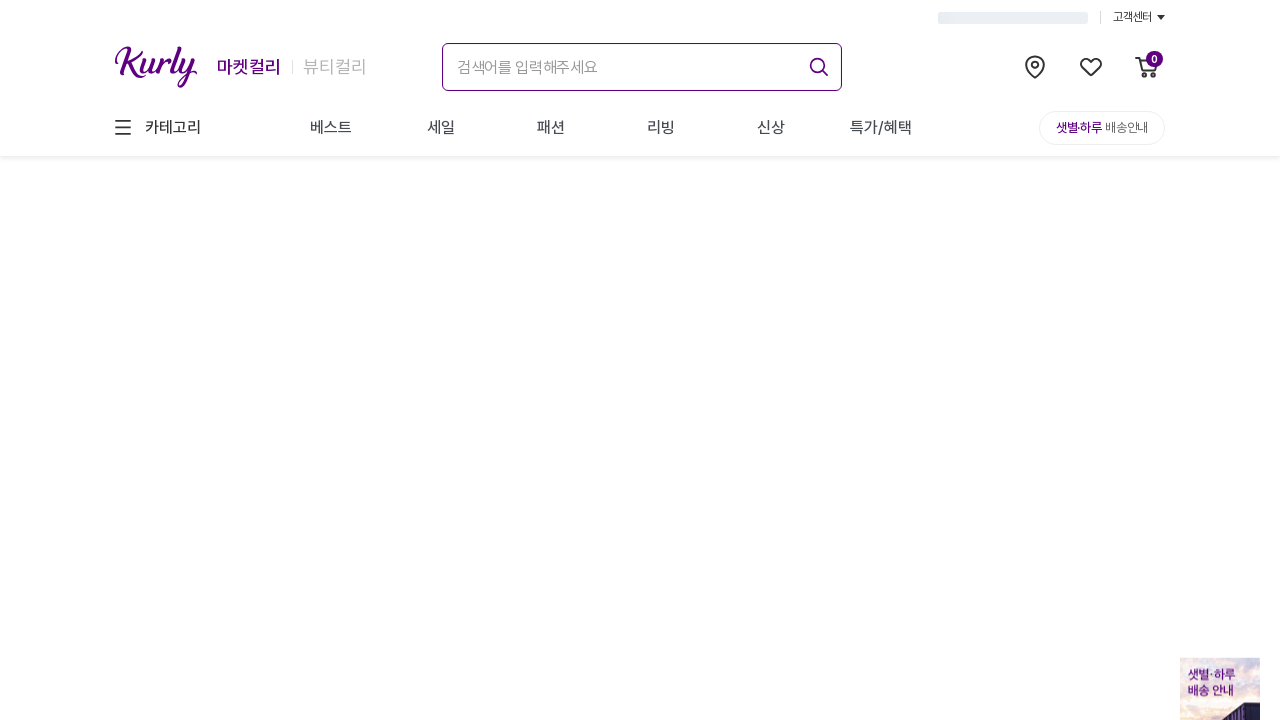

Filled search box with invalid product search term 'ㅁㄴㅇㄹ' on input[placeholder='검색어를 입력해주세요']
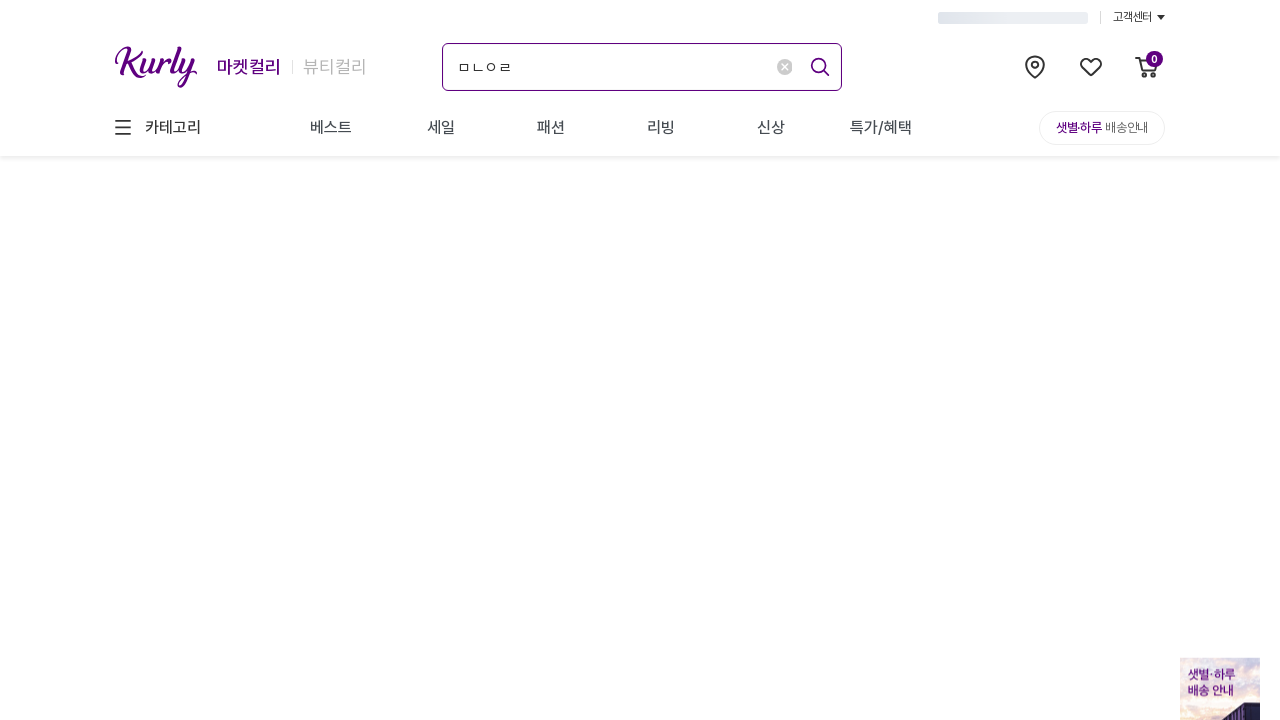

Pressed Enter to submit search on input[placeholder='검색어를 입력해주세요']
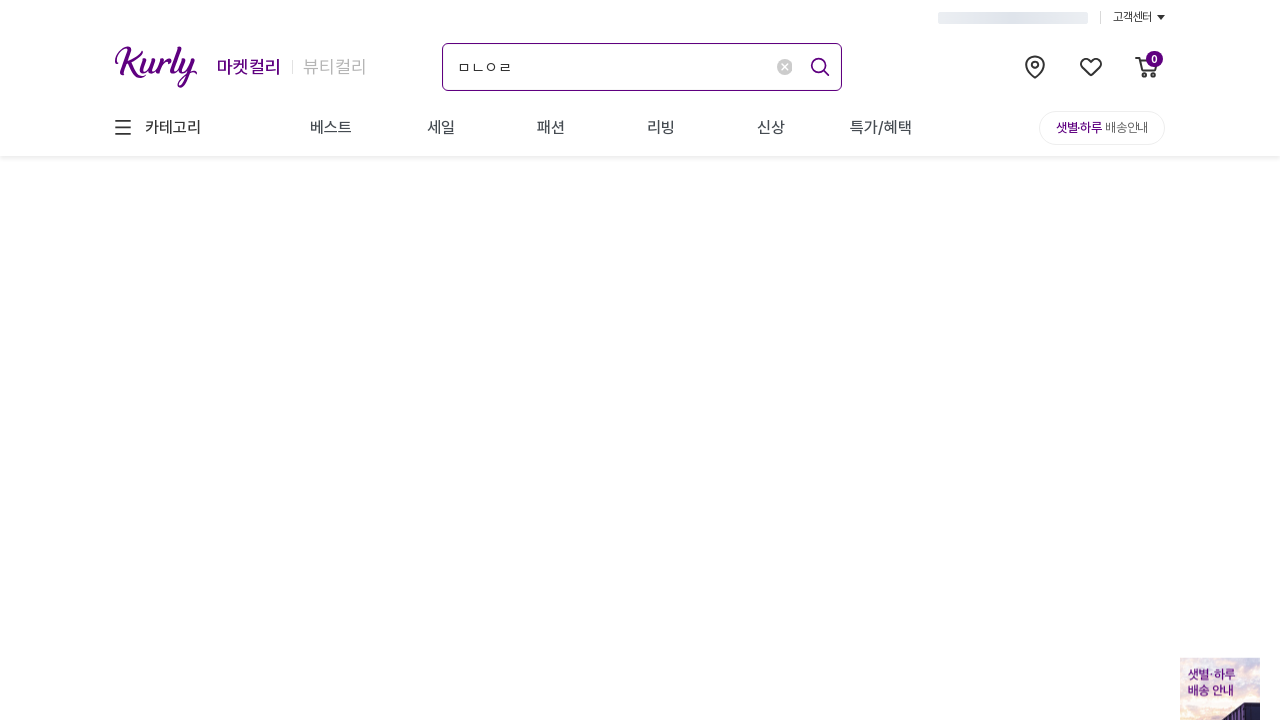

Waited for search results page to load
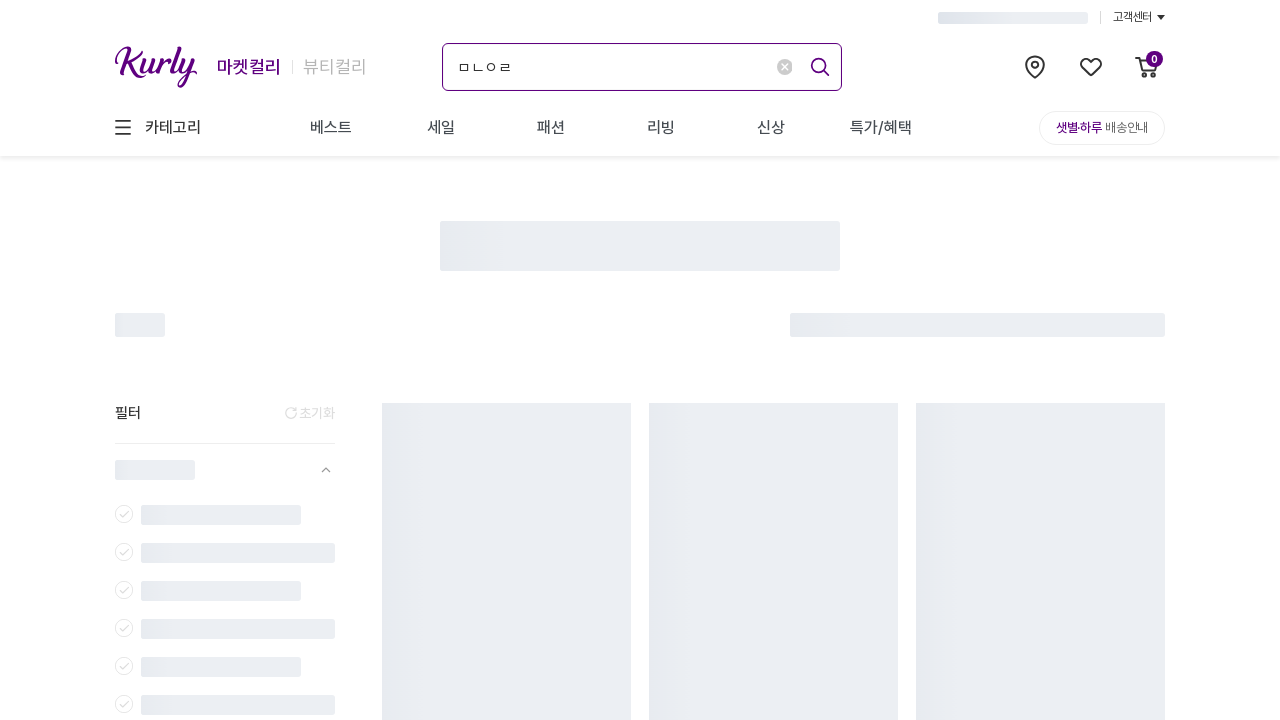

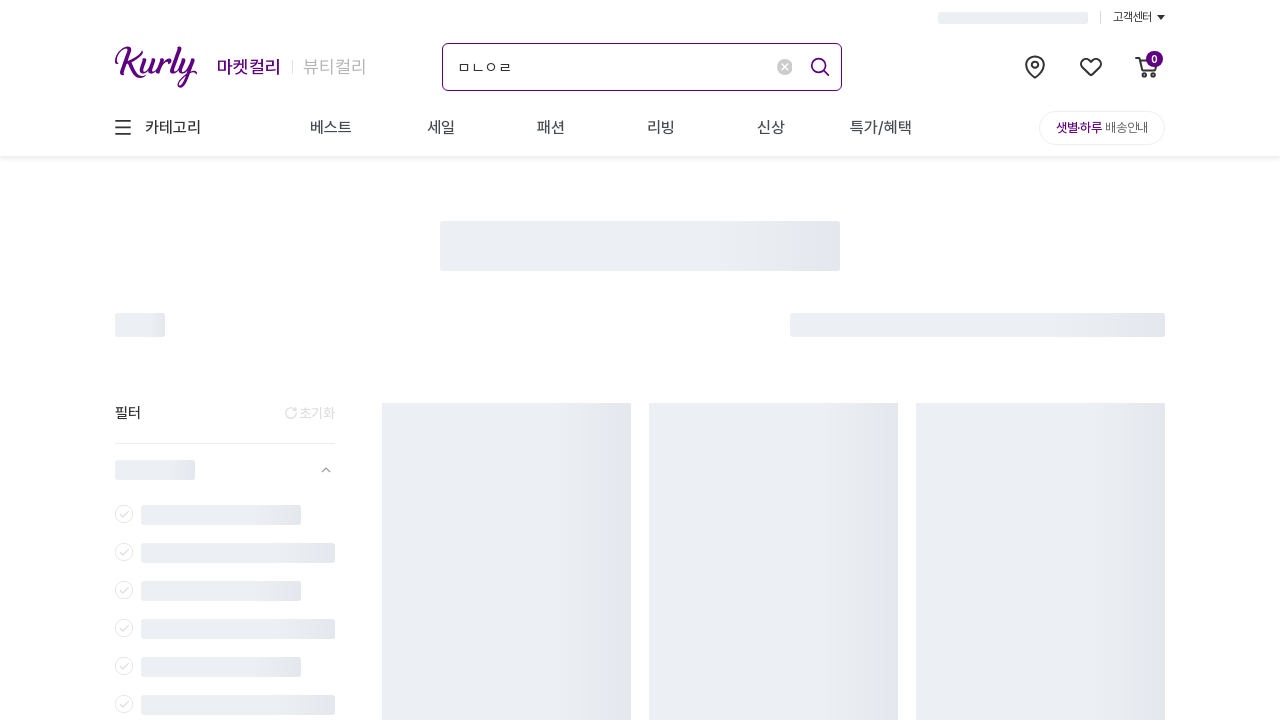